Tests checkbox functionality by verifying default states of two checkboxes, clicking to toggle their states, and verifying the checkboxes respond correctly to clicks.

Starting URL: http://the-internet.herokuapp.com/checkboxes

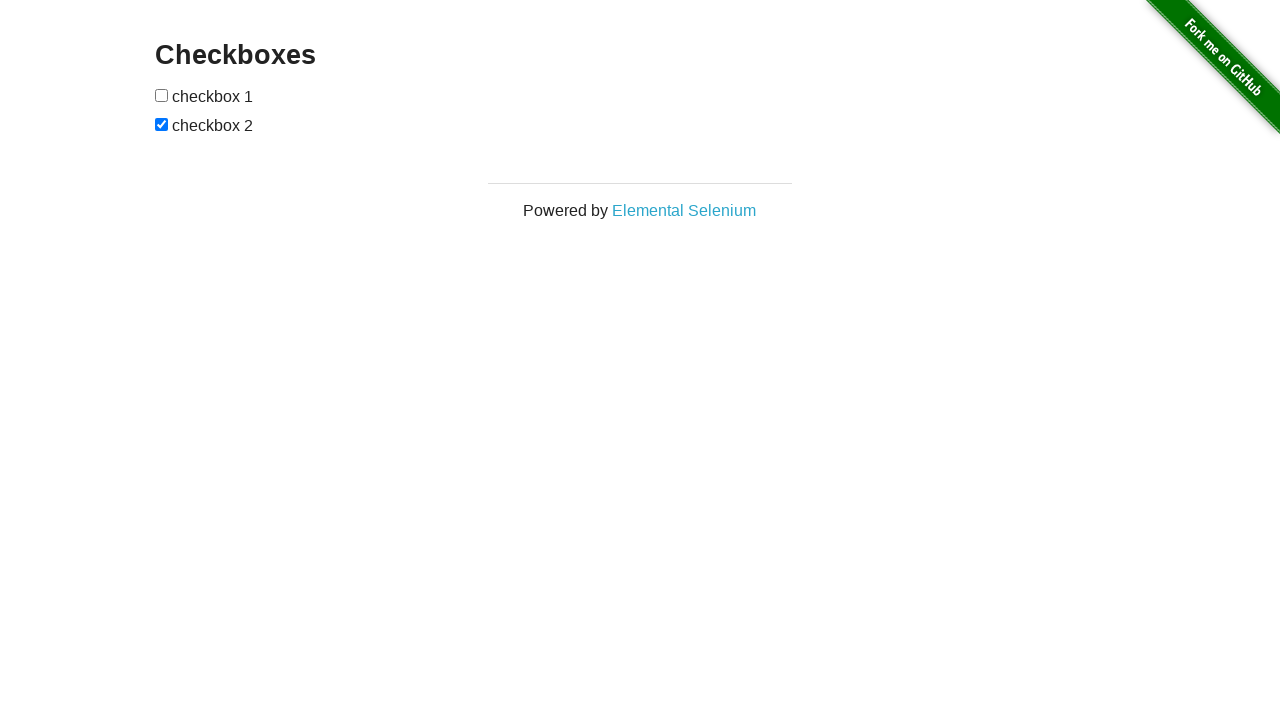

Located both checkboxes on the page
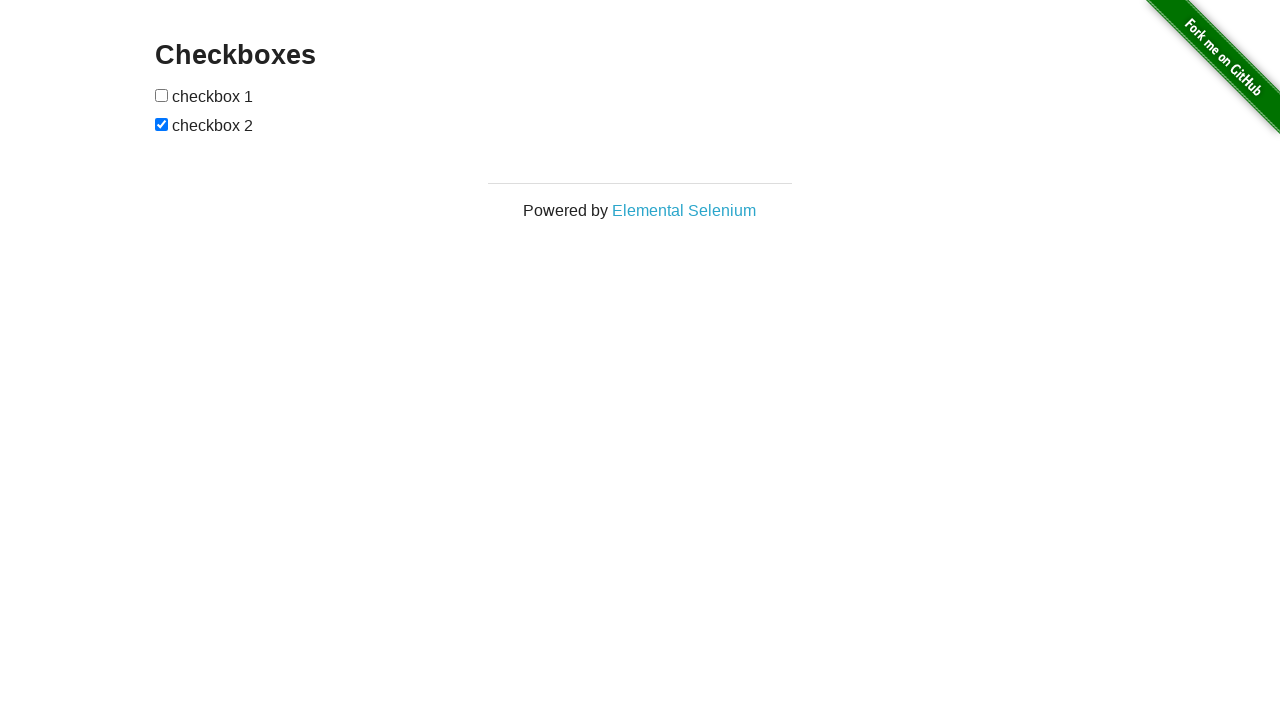

Selected first checkbox element
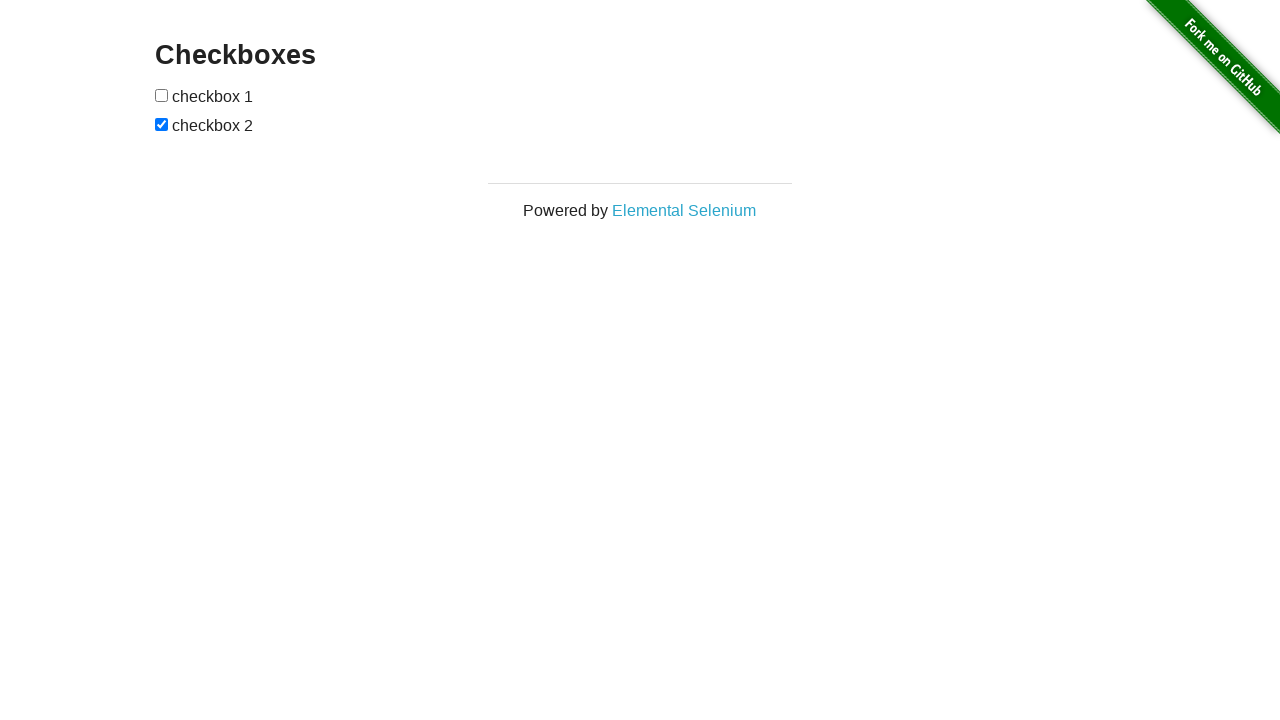

Verified checkbox 1 is NOT selected by default
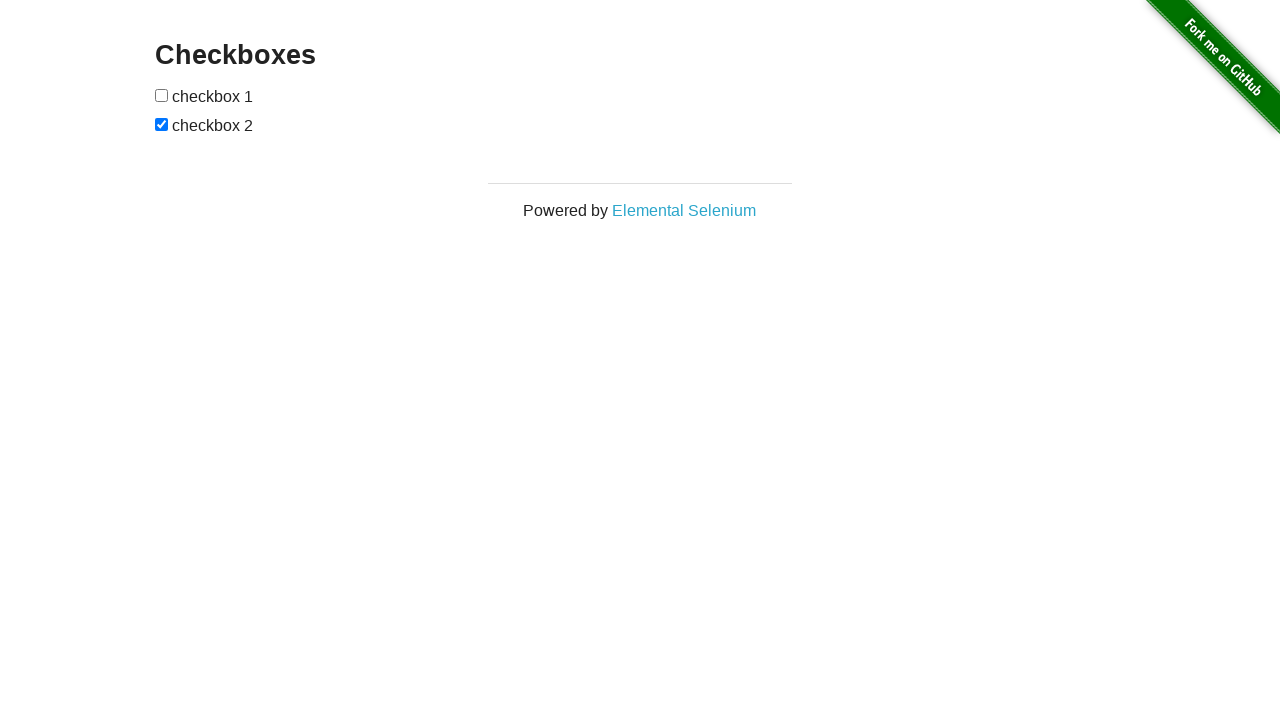

Selected second checkbox element
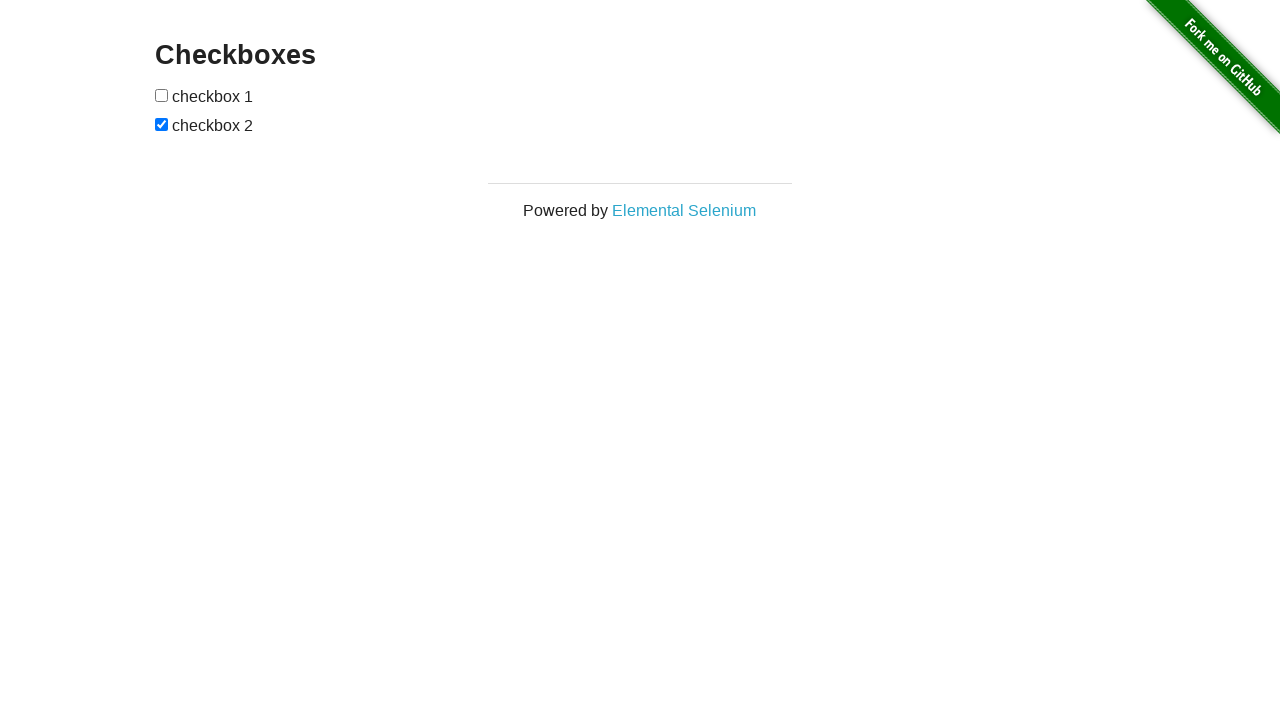

Verified checkbox 2 IS selected by default
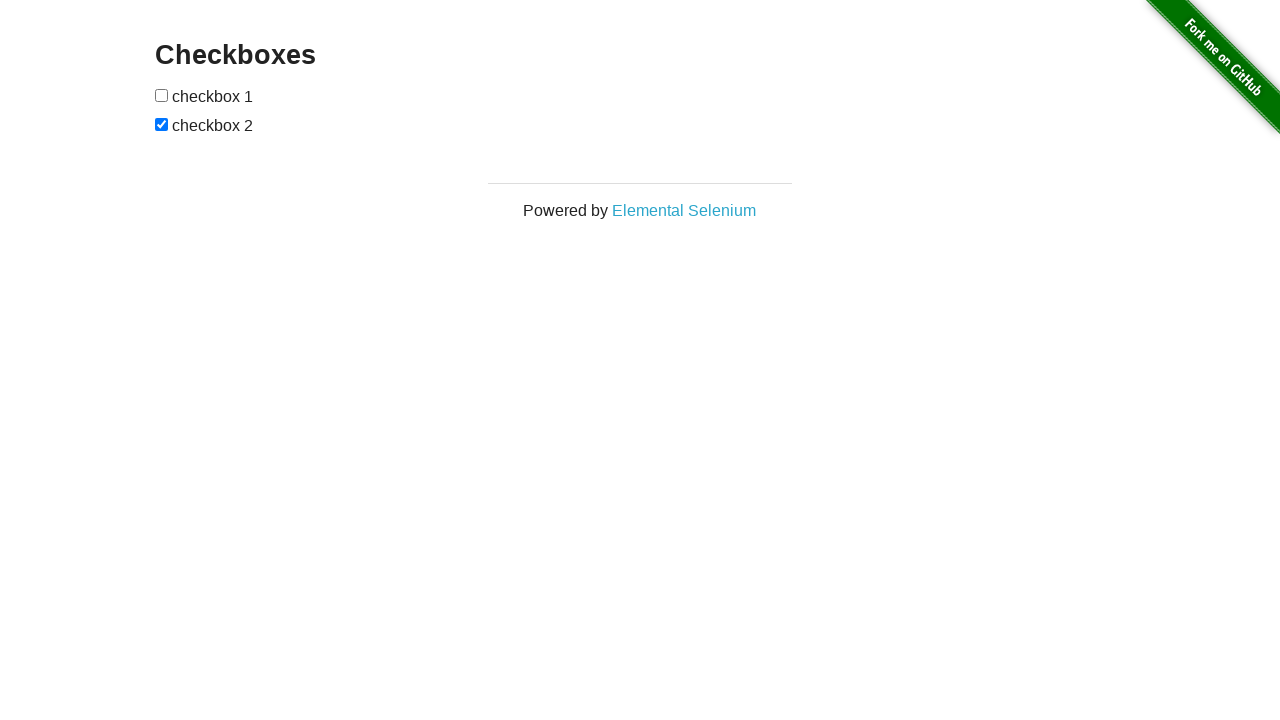

Clicked checkbox 1 to toggle it at (162, 95) on form#checkboxes input[type='checkbox'] >> nth=0
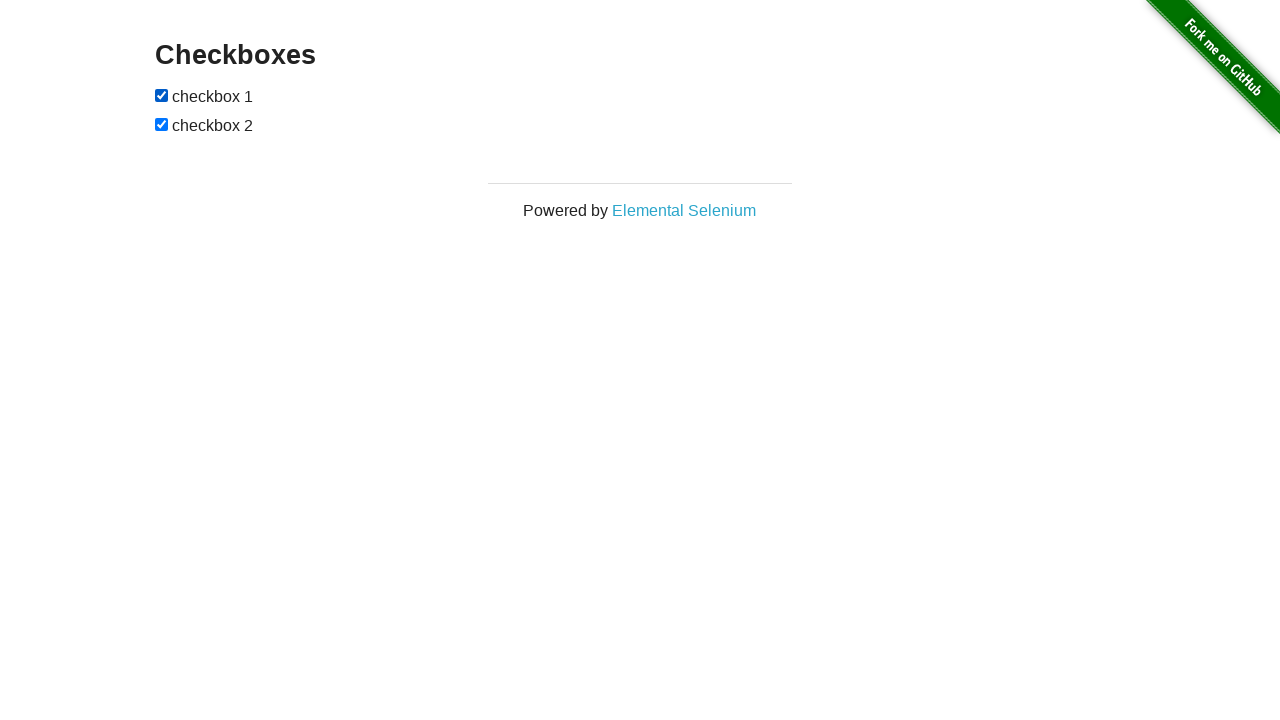

Clicked checkbox 2 to toggle it at (162, 124) on form#checkboxes input[type='checkbox'] >> nth=1
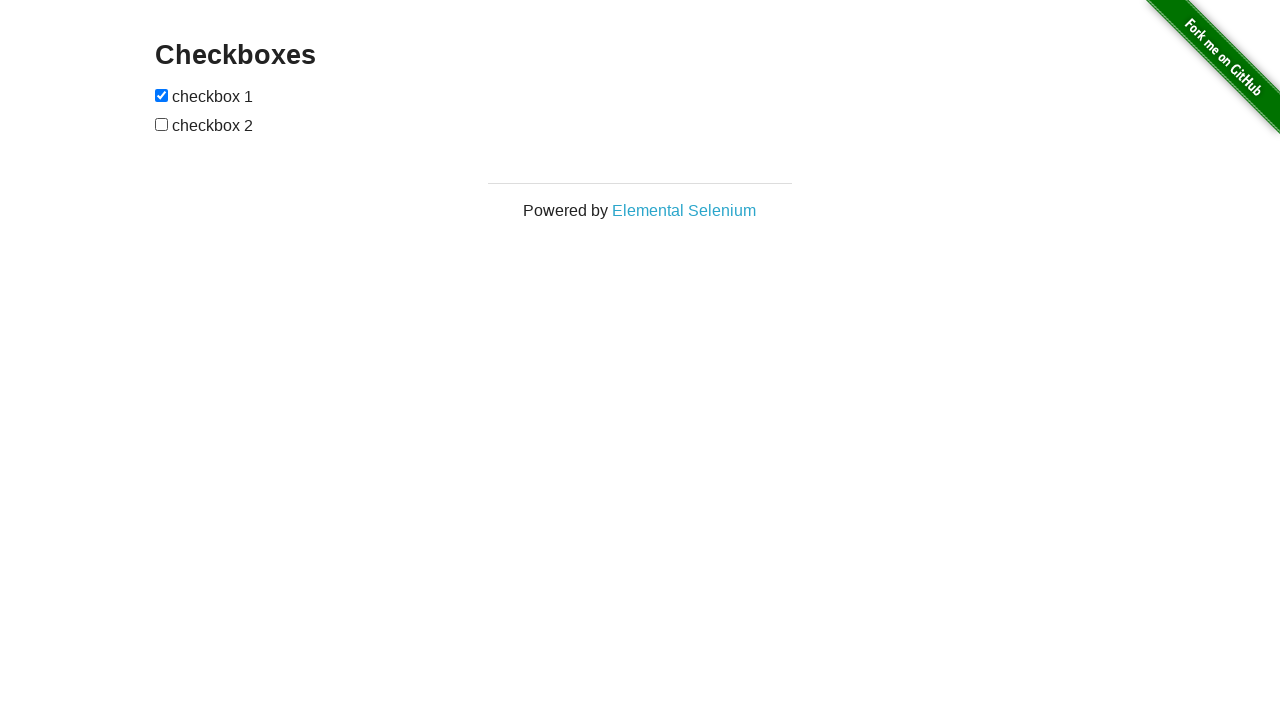

Verified checkbox 1 is now SELECTED after click
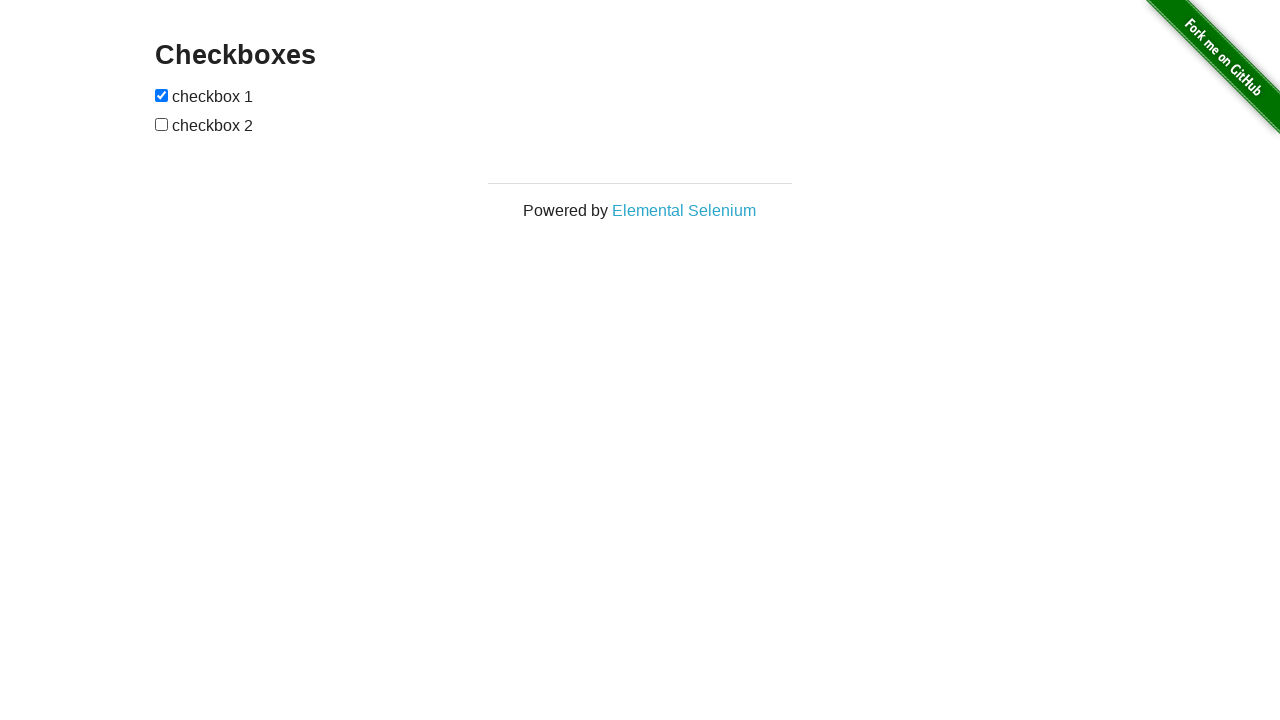

Verified checkbox 2 is now NOT selected after click
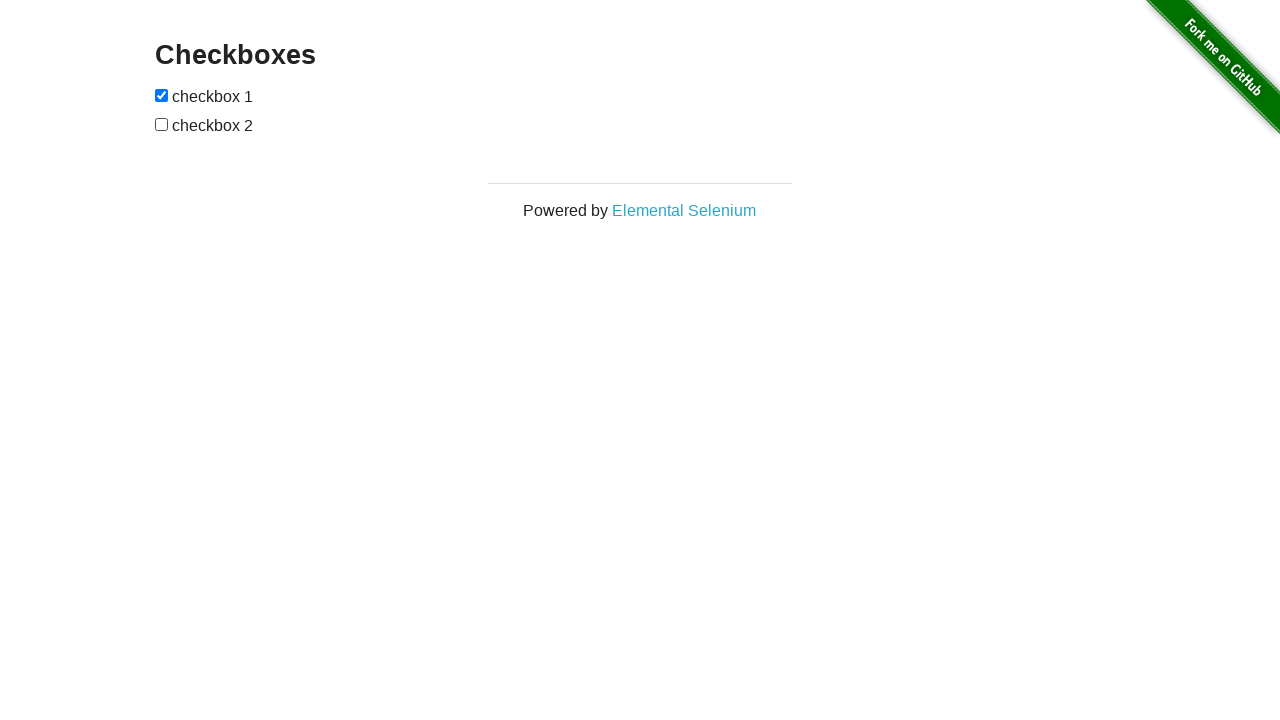

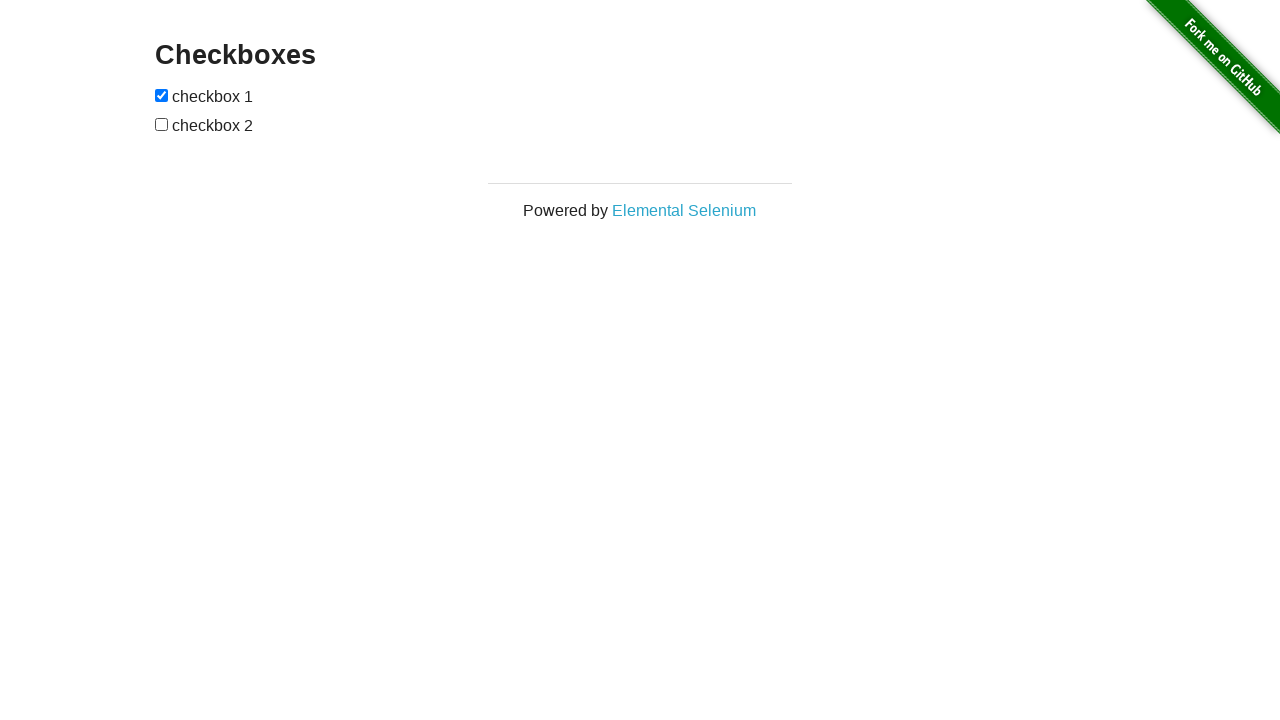